Tests JavaScript prompt alert functionality by clicking a button that triggers a prompt, entering text into the prompt, and dismissing it.

Starting URL: https://the-internet.herokuapp.com/javascript_alerts

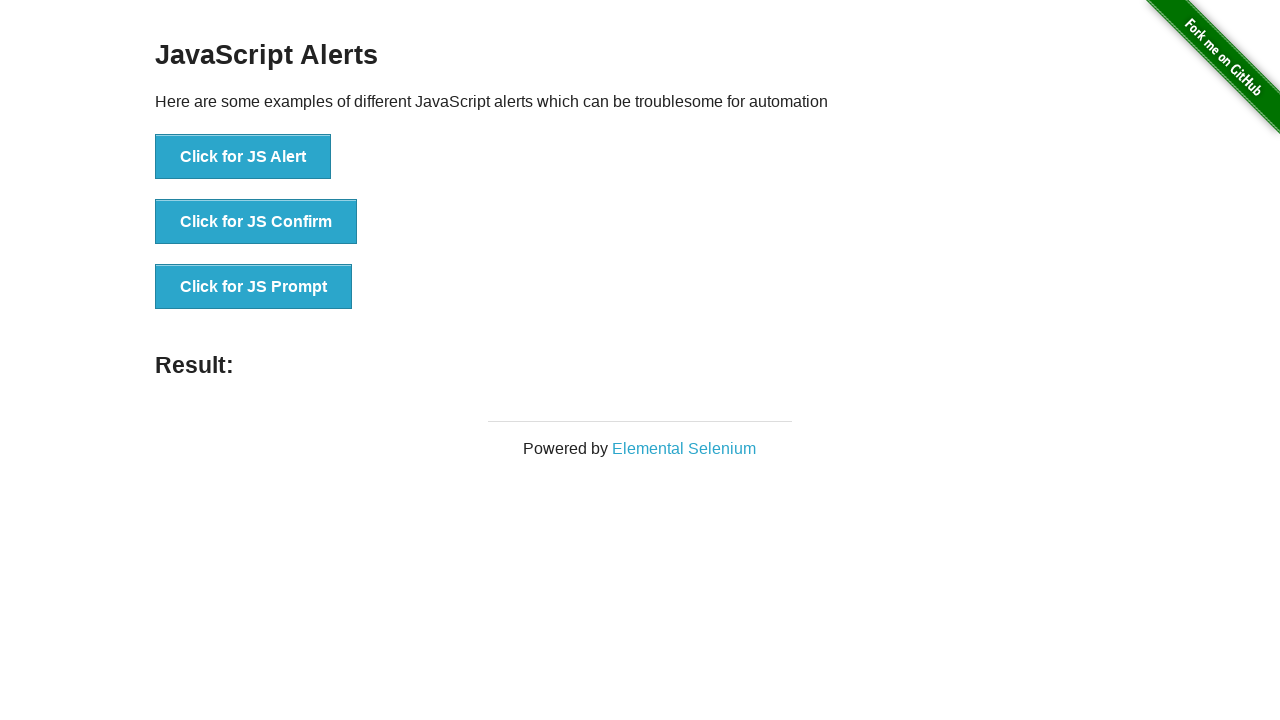

Clicked button to trigger JavaScript prompt alert at (254, 287) on xpath=//button[@onclick='jsPrompt()']
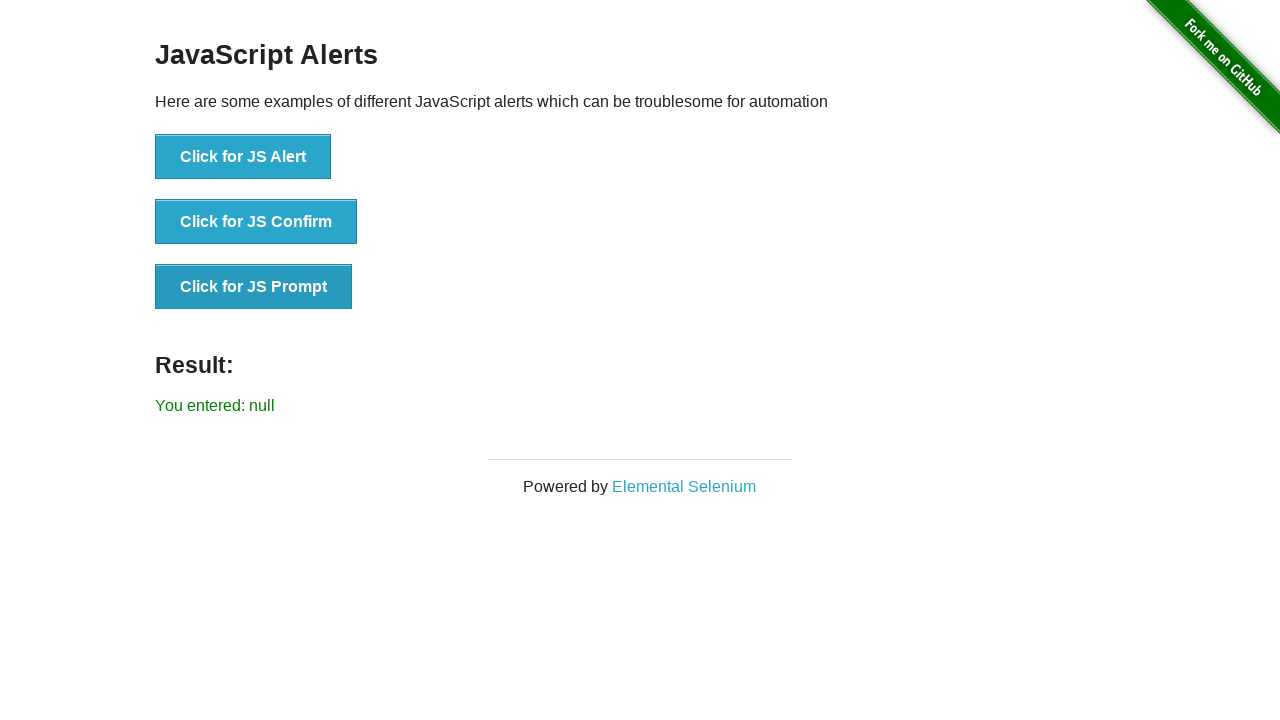

Registered dialog handler to accept prompt with 'Welcome' text
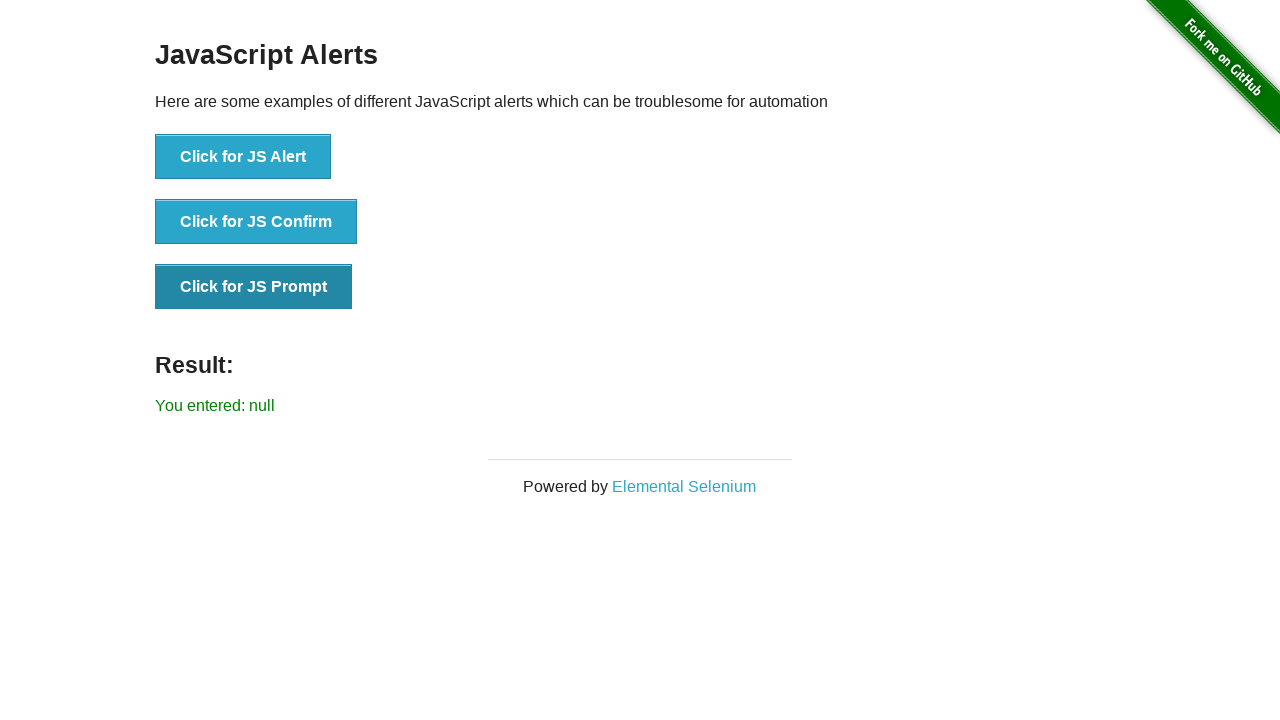

Clicked button to trigger prompt dialog with handler active at (254, 287) on xpath=//button[@onclick='jsPrompt()']
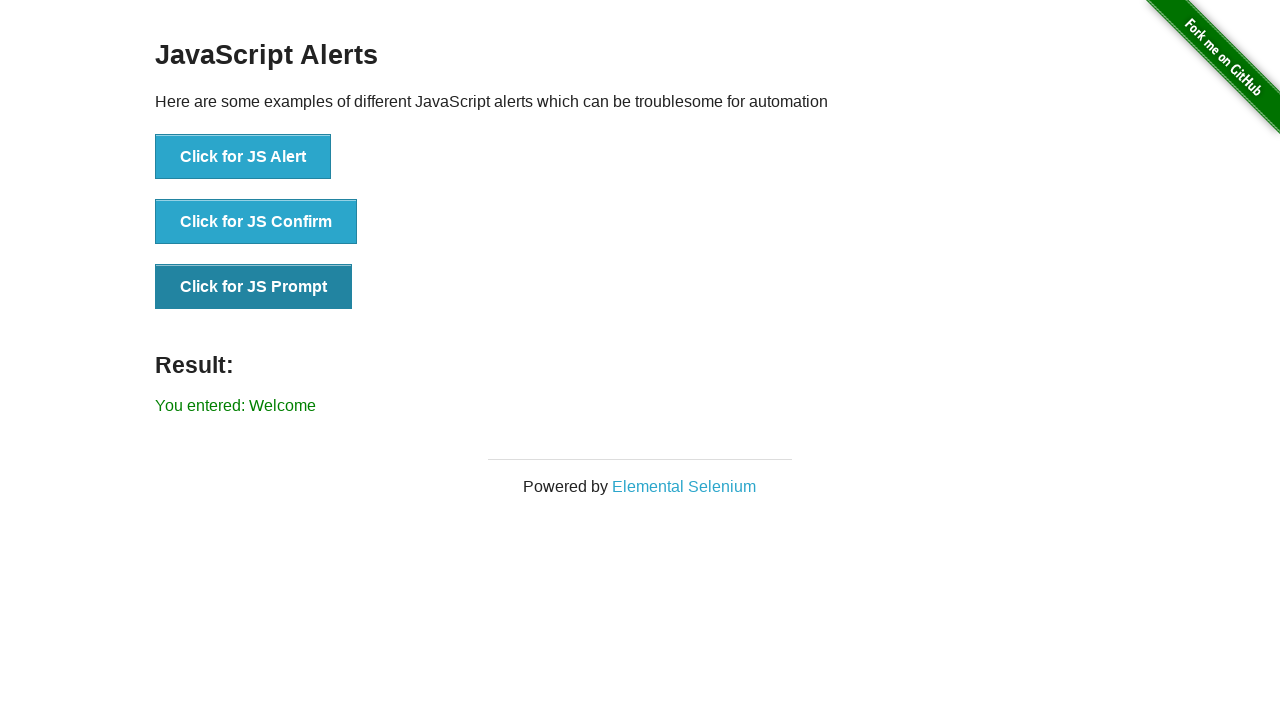

Result element appeared after prompt was dismissed
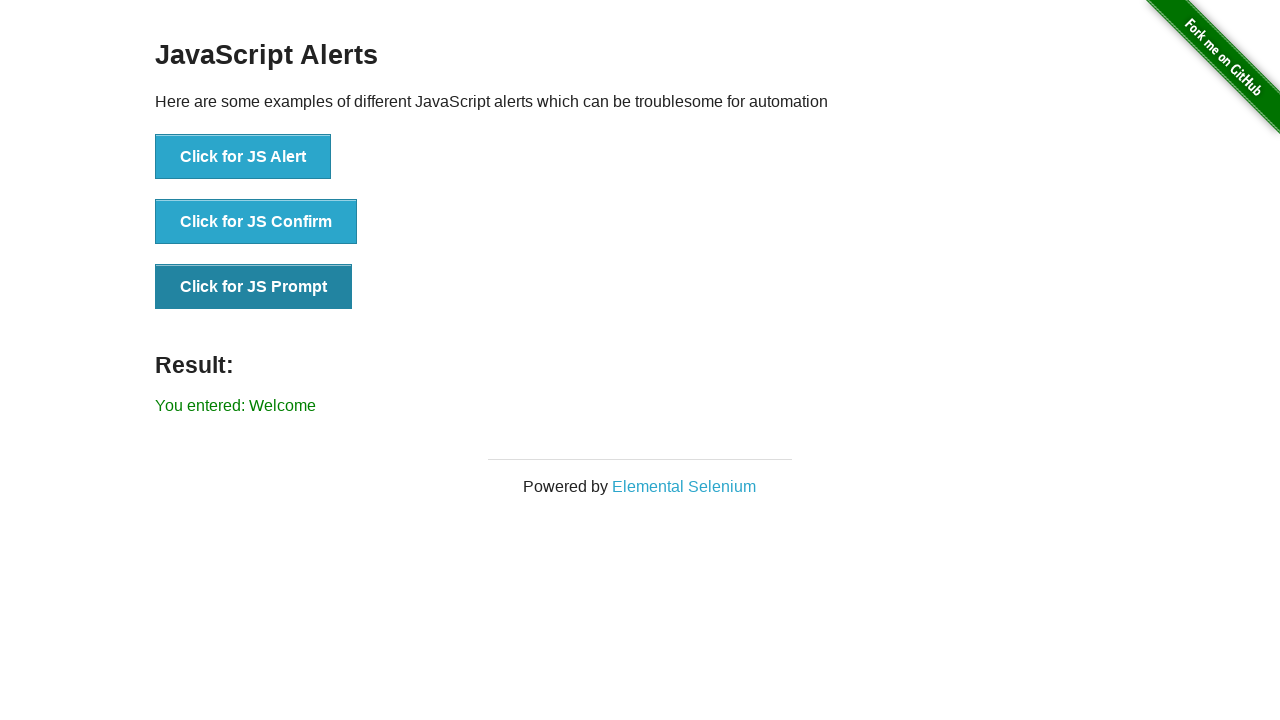

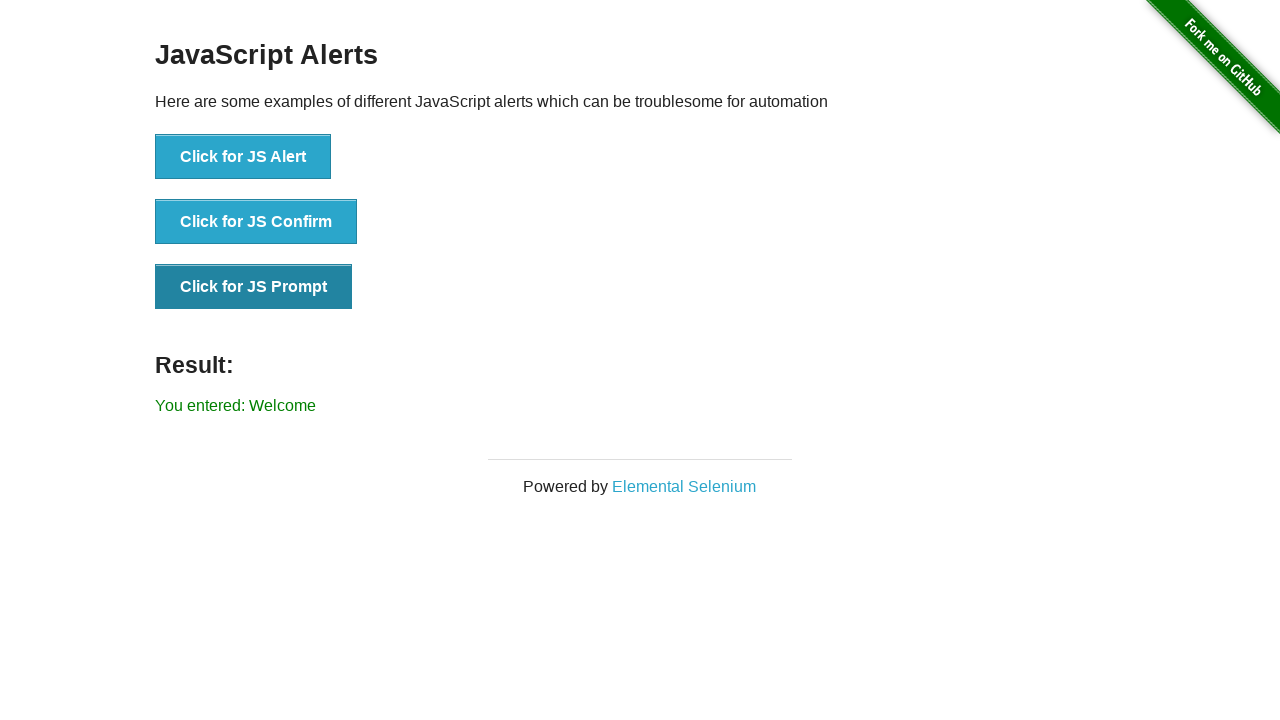